Navigates to RedBus website and handles notification popup by simulating keyboard interactions

Starting URL: https://www.redbus.in/

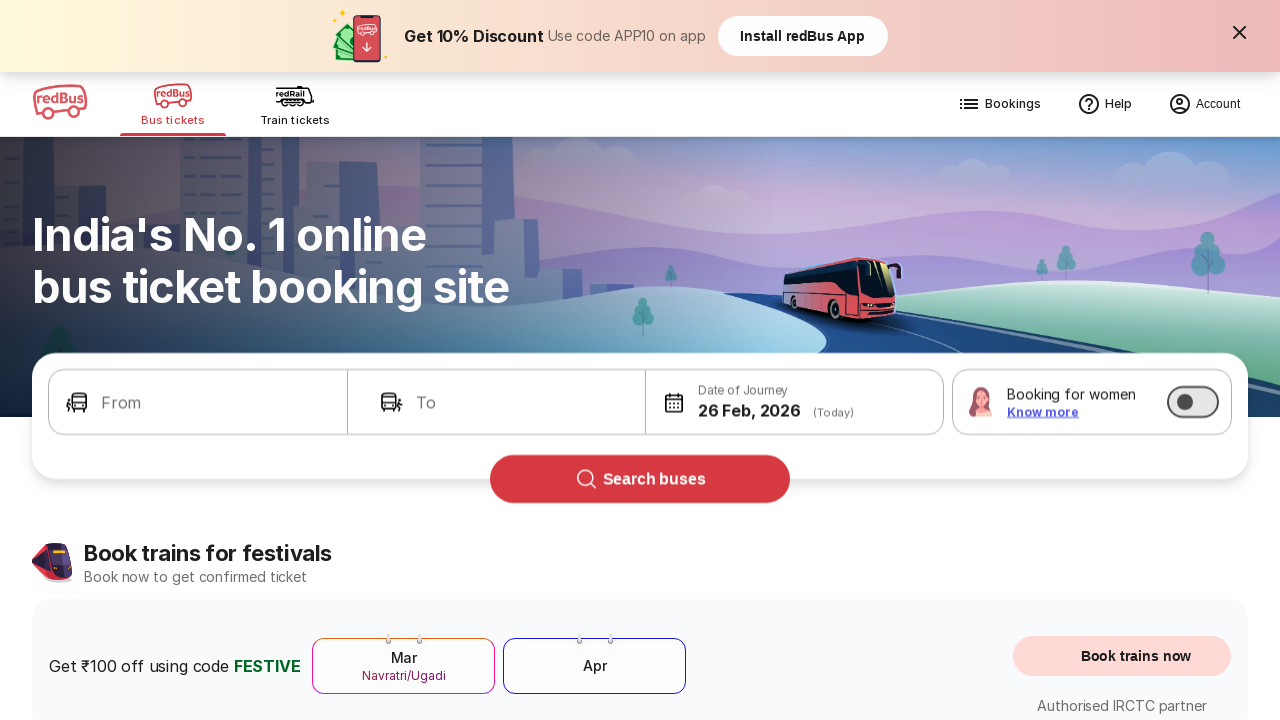

Waited 5 seconds for RedBus page to load
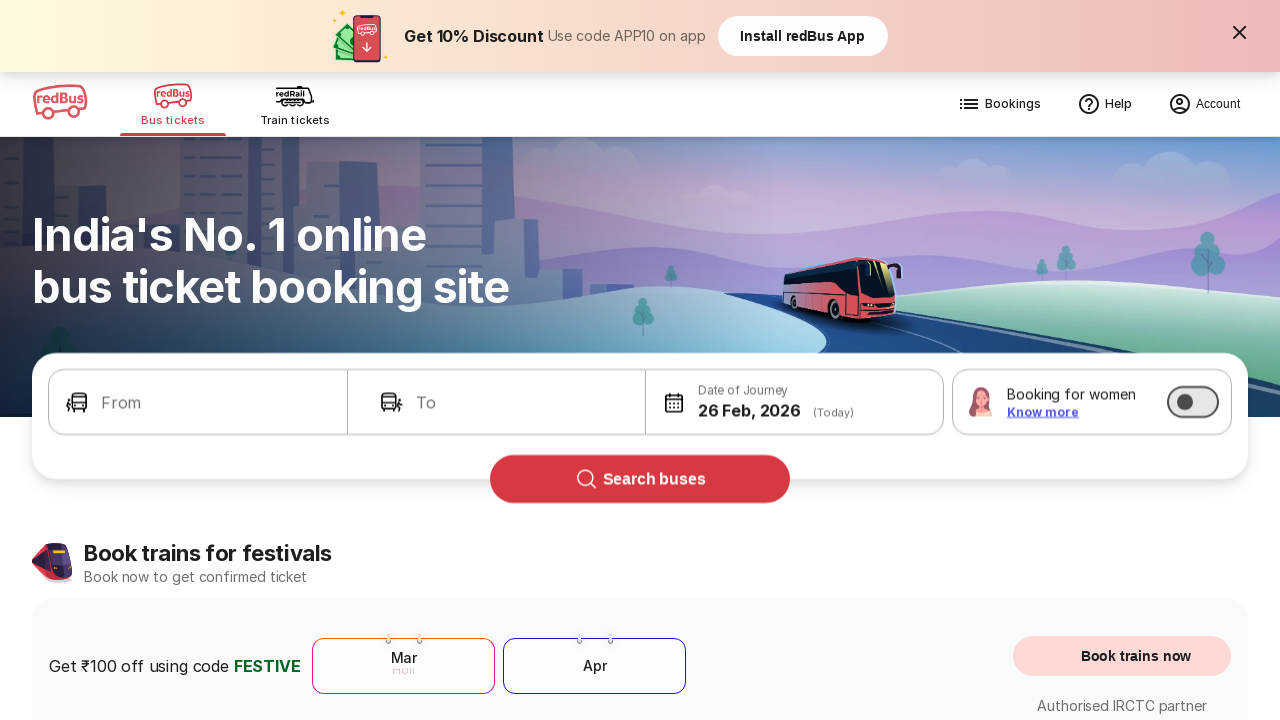

Pressed Tab key to navigate through notification popup elements
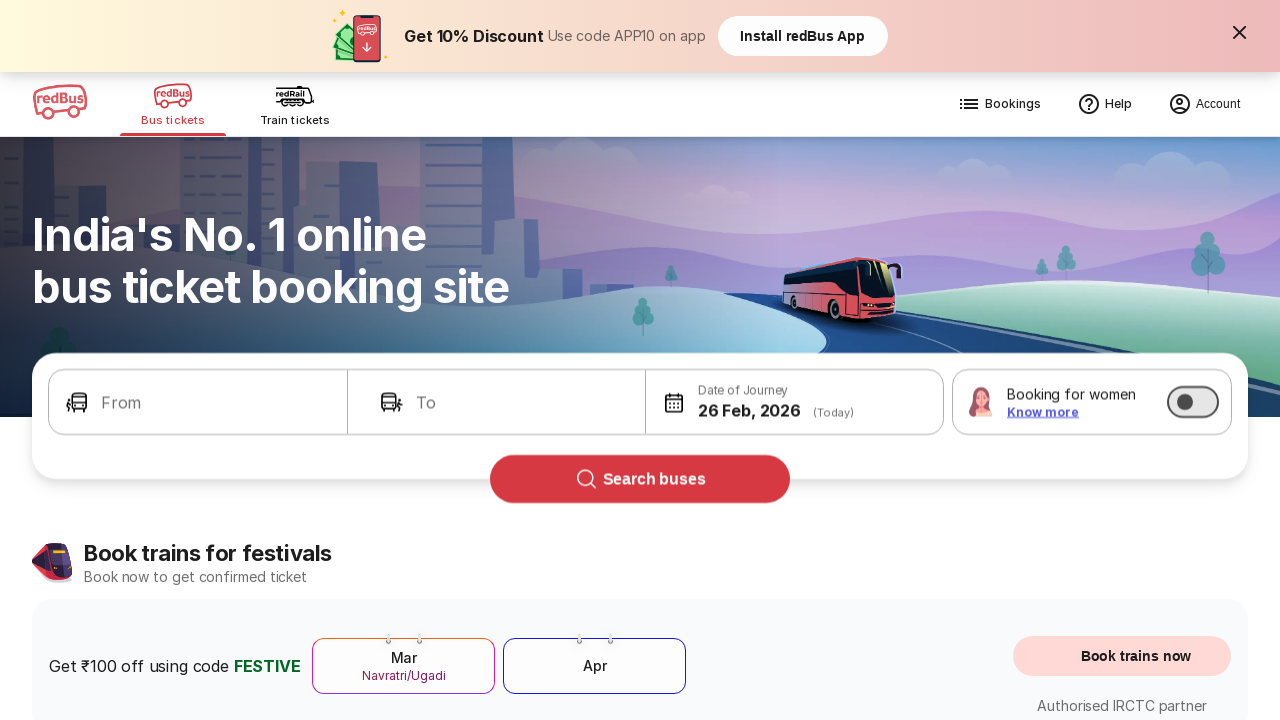

Waited 1 second after first Tab key press
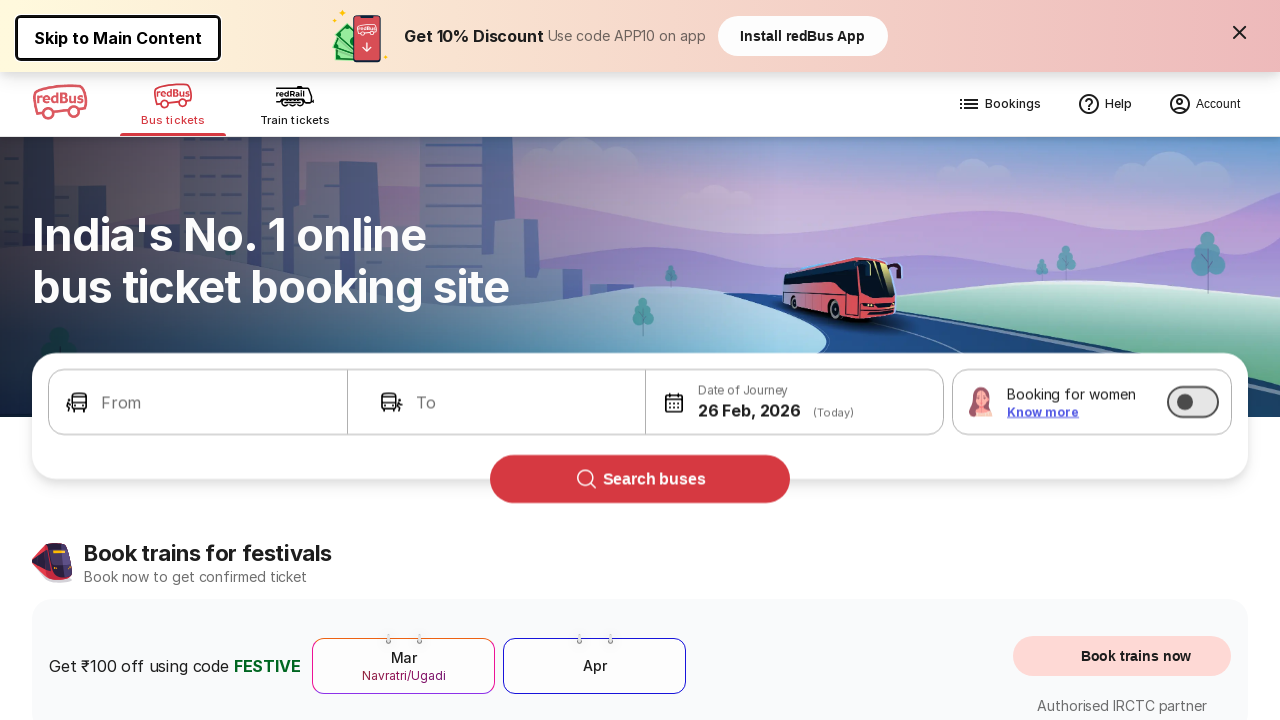

Pressed Tab key again to reach the dismiss/close button
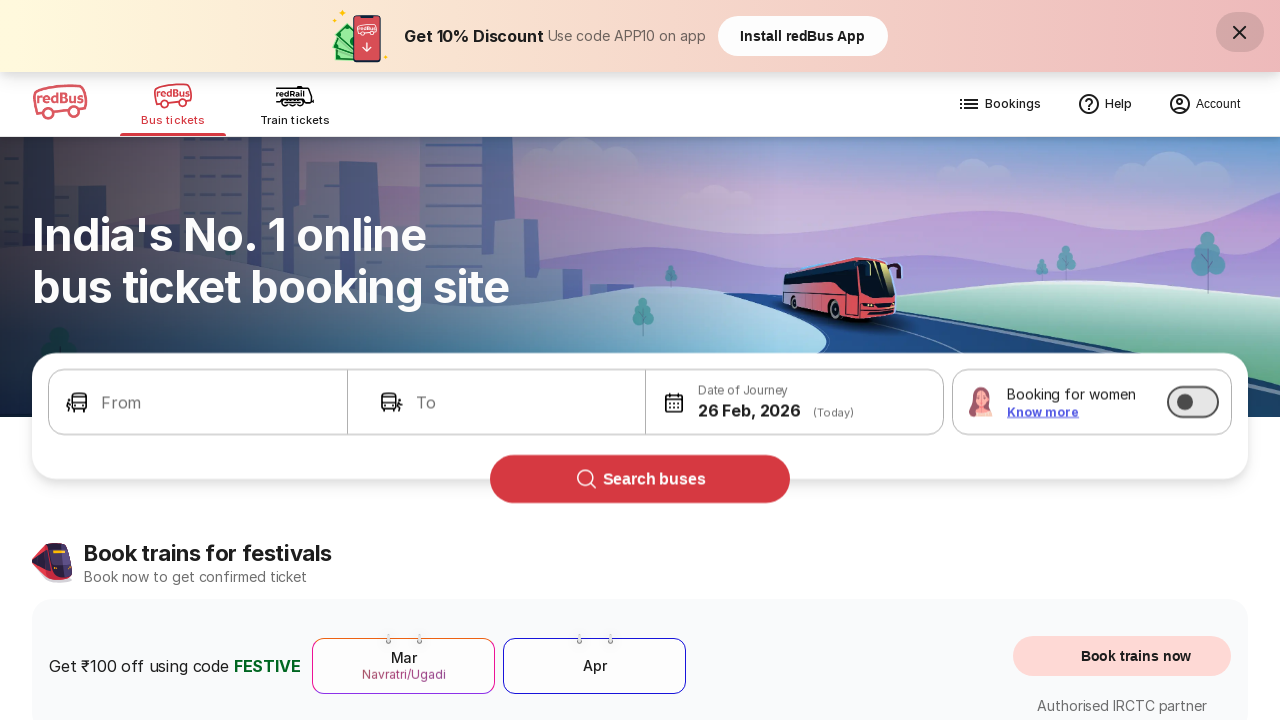

Waited 1 second after second Tab key press
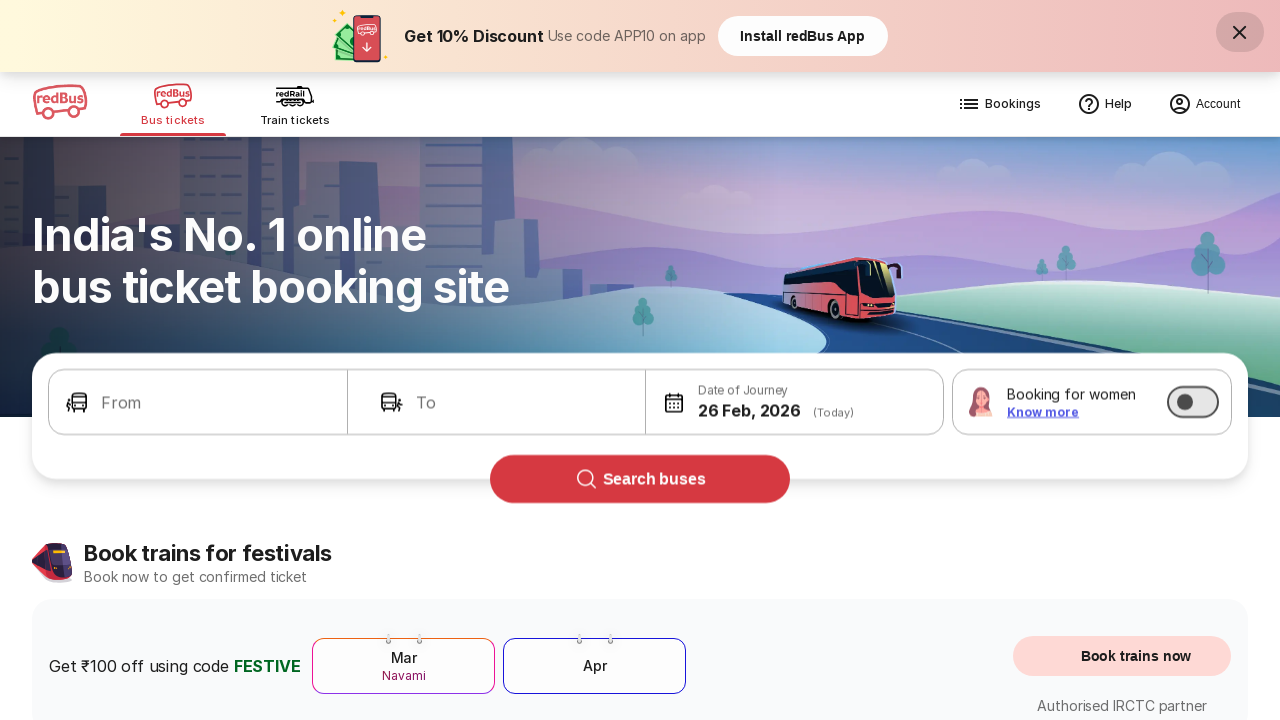

Pressed Enter key to dismiss the notification popup
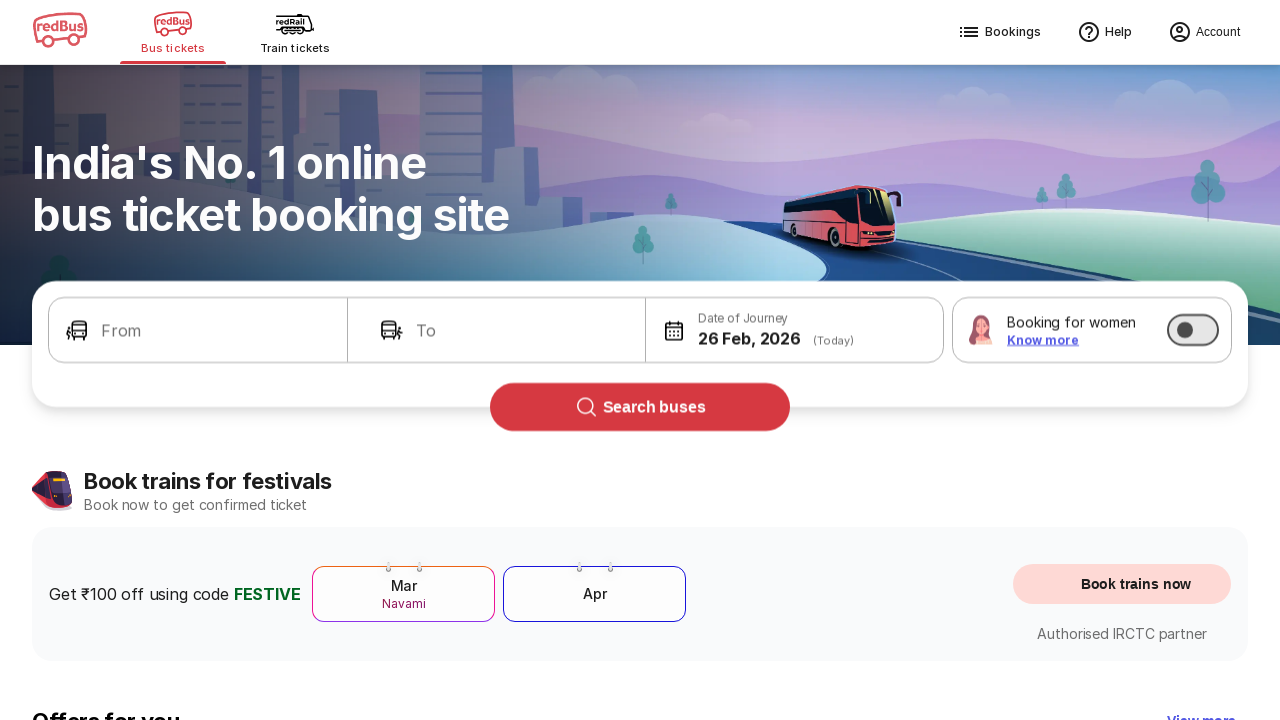

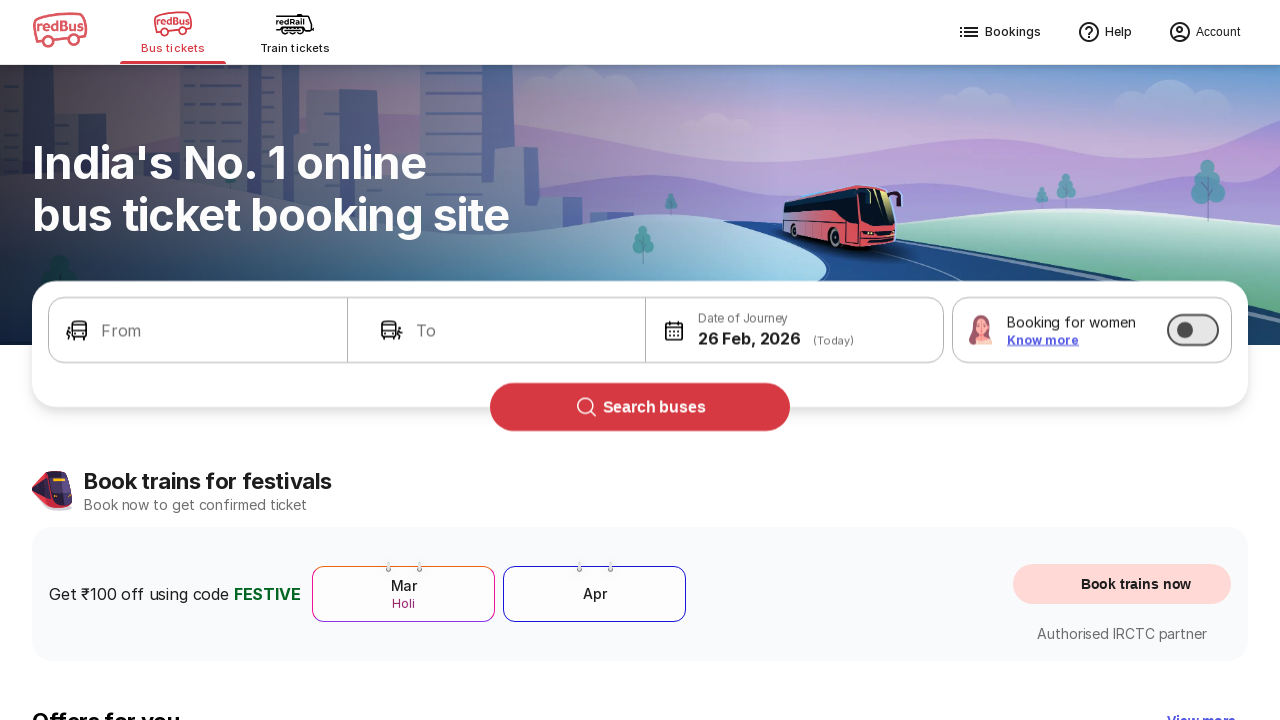